Tests drag and drop functionality by dragging an element to a drop target within an iframe

Starting URL: https://jqueryui.com/droppable/

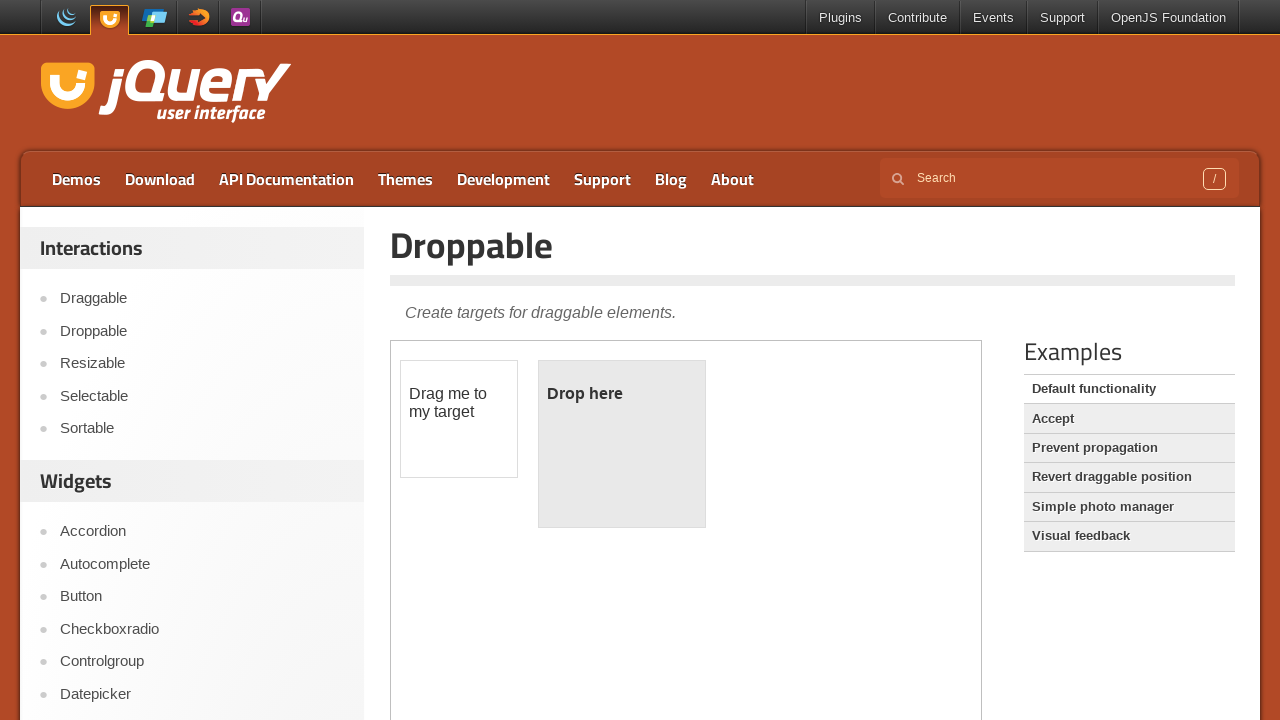

Located the demo frame containing drag and drop elements
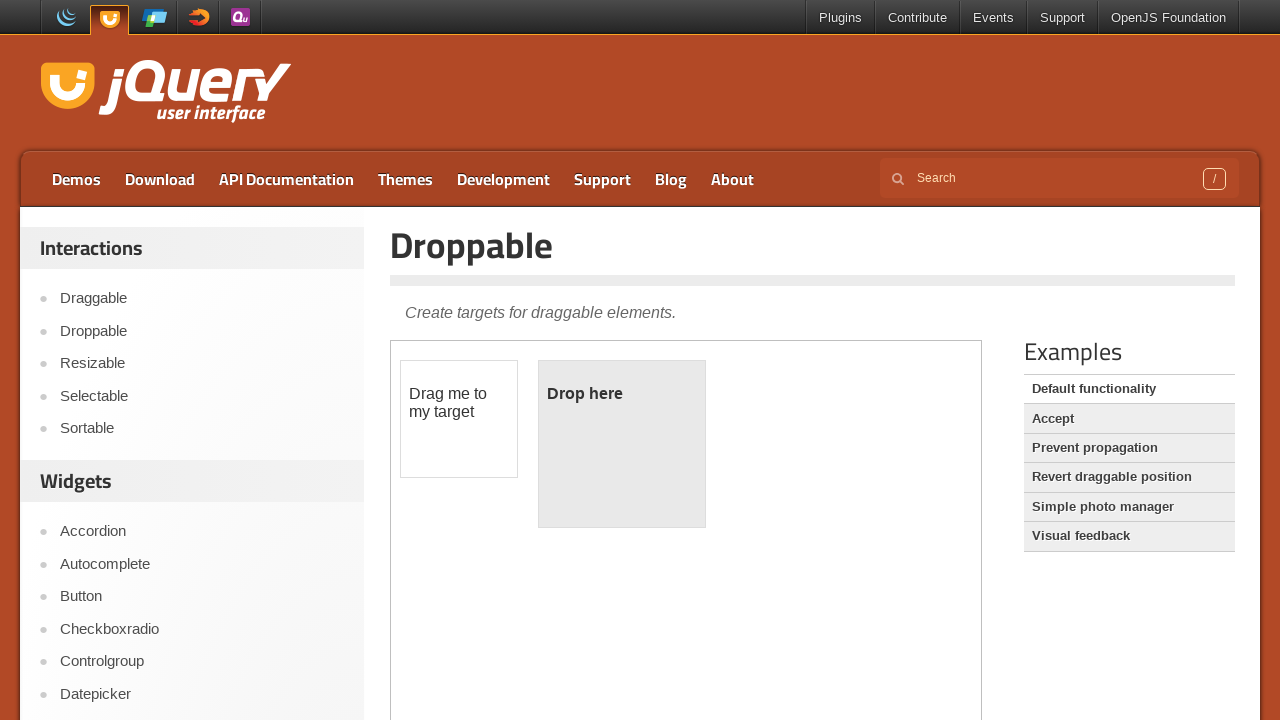

Located the draggable element
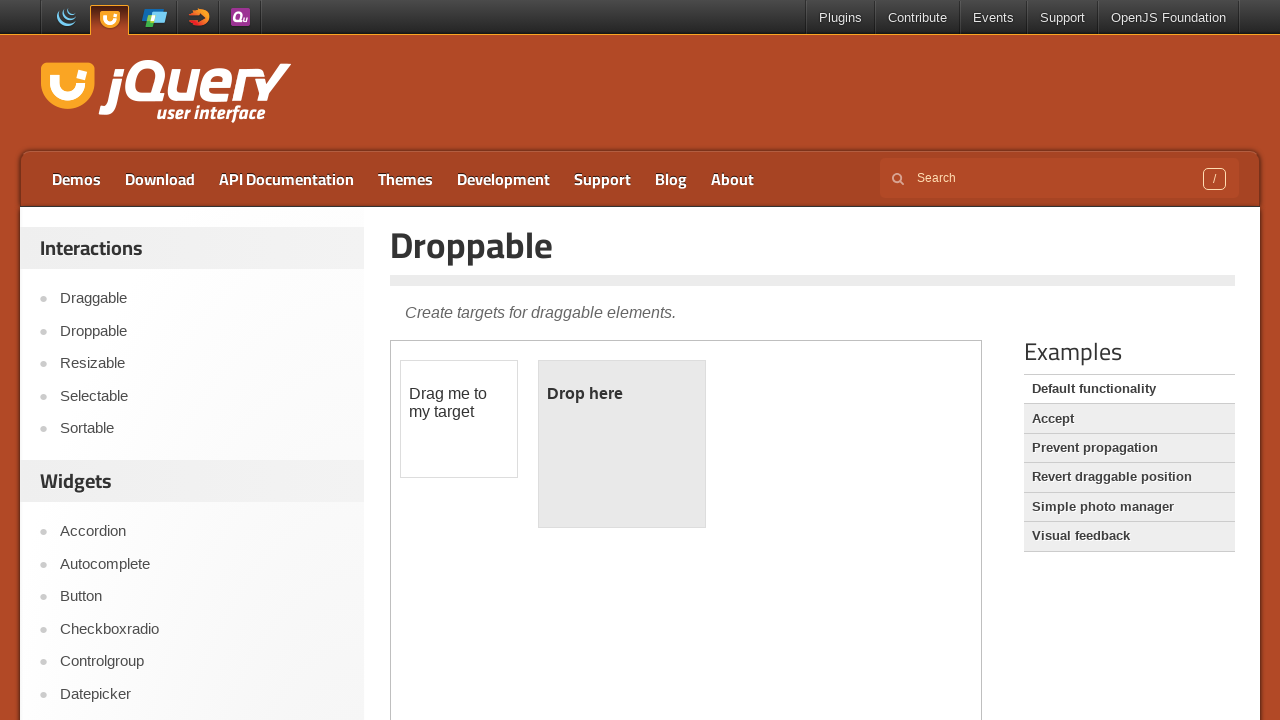

Located the drop target element
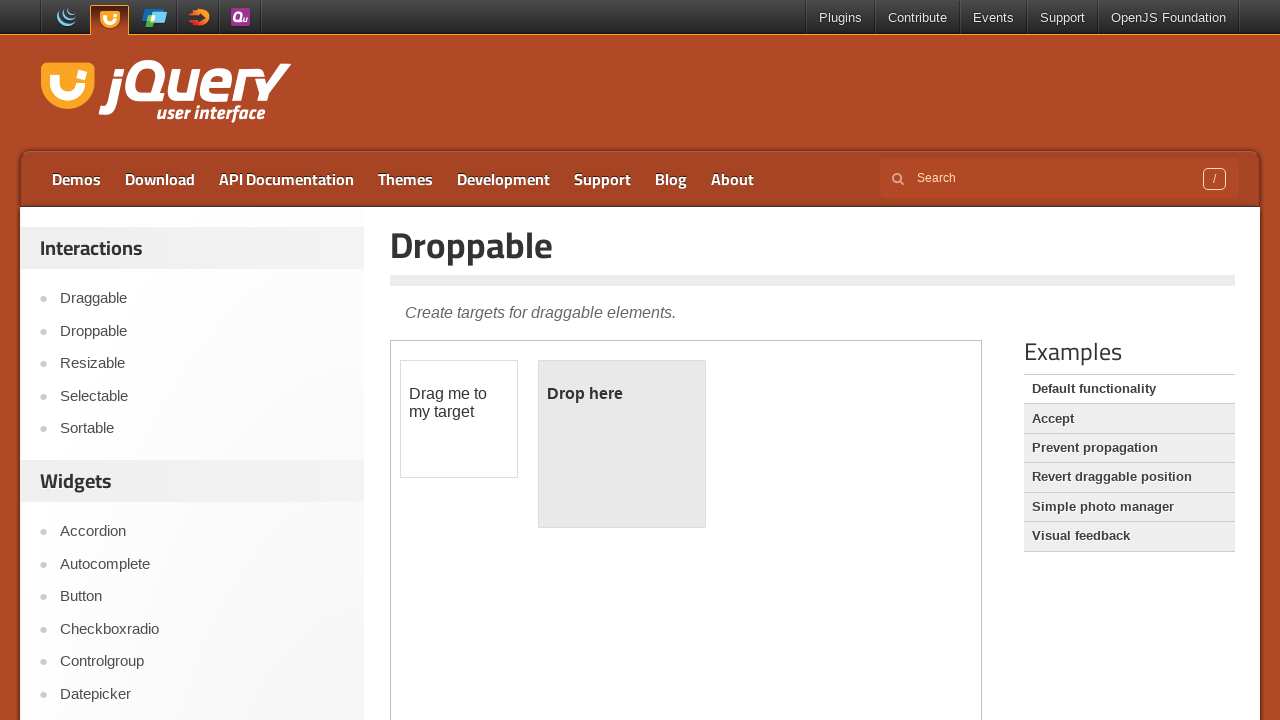

Successfully dragged the element to the drop target at (622, 444)
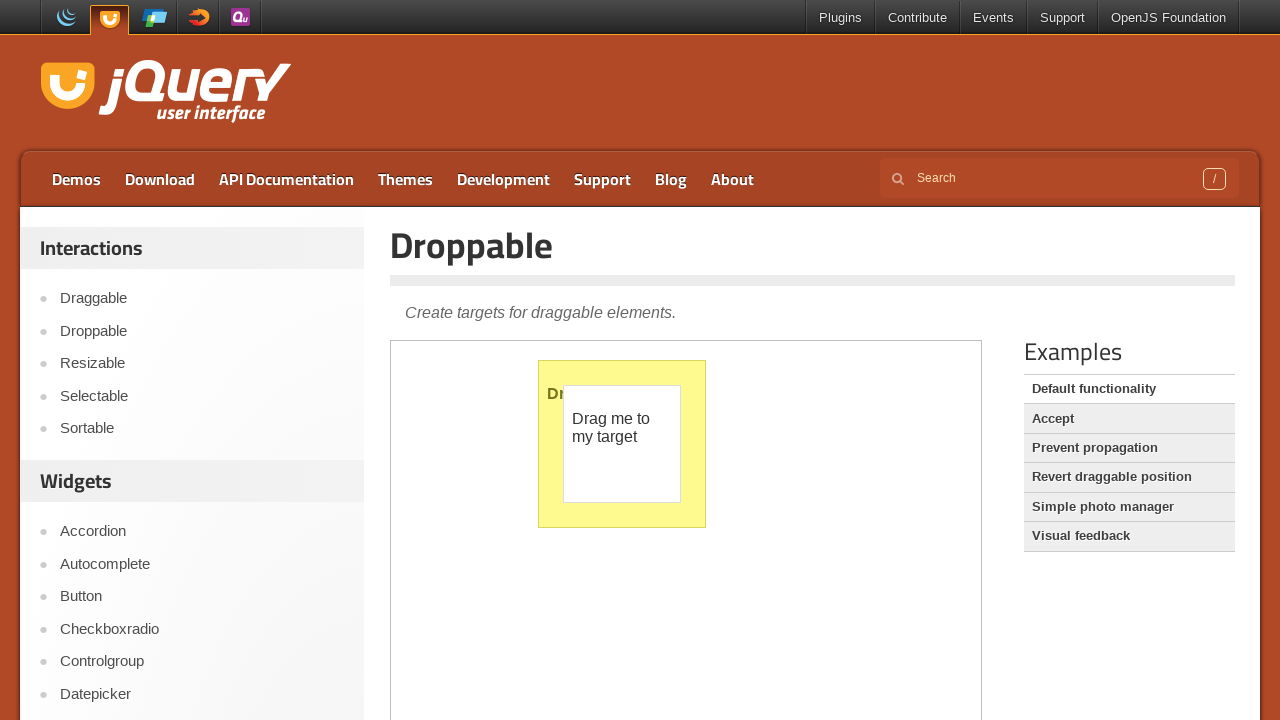

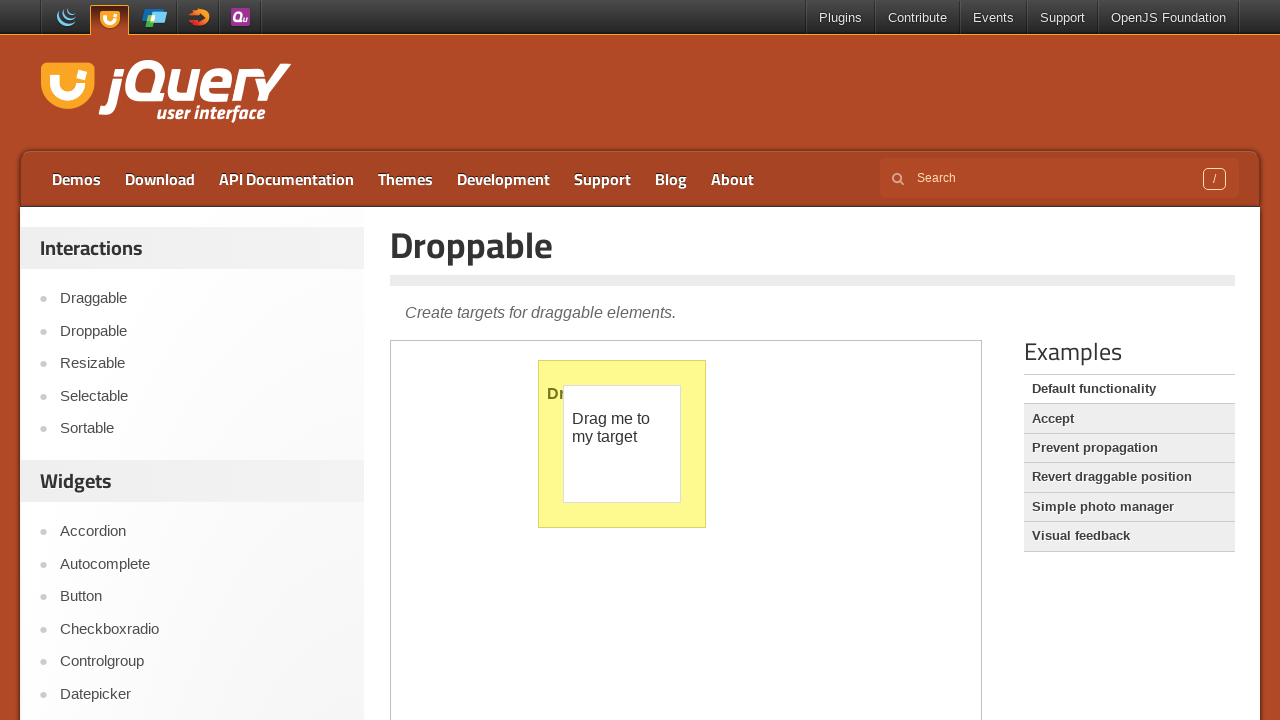